Navigates to the-internet.herokuapp.com, follows the Frames link, then the Nested Frames link, and interacts with each frame to read text content from MIDDLE, BOTTOM, LEFT, and RIGHT frames.

Starting URL: http://the-internet.herokuapp.com

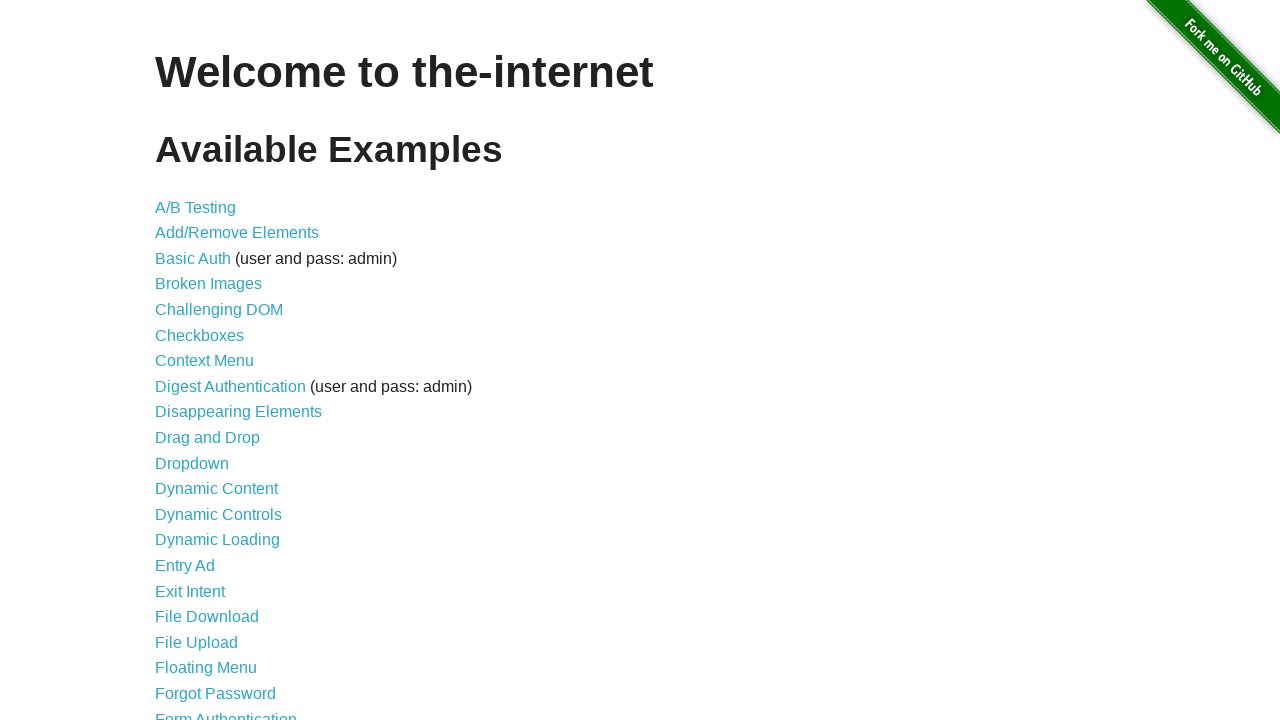

Clicked on the Frames link at (182, 361) on a[href='/frames']
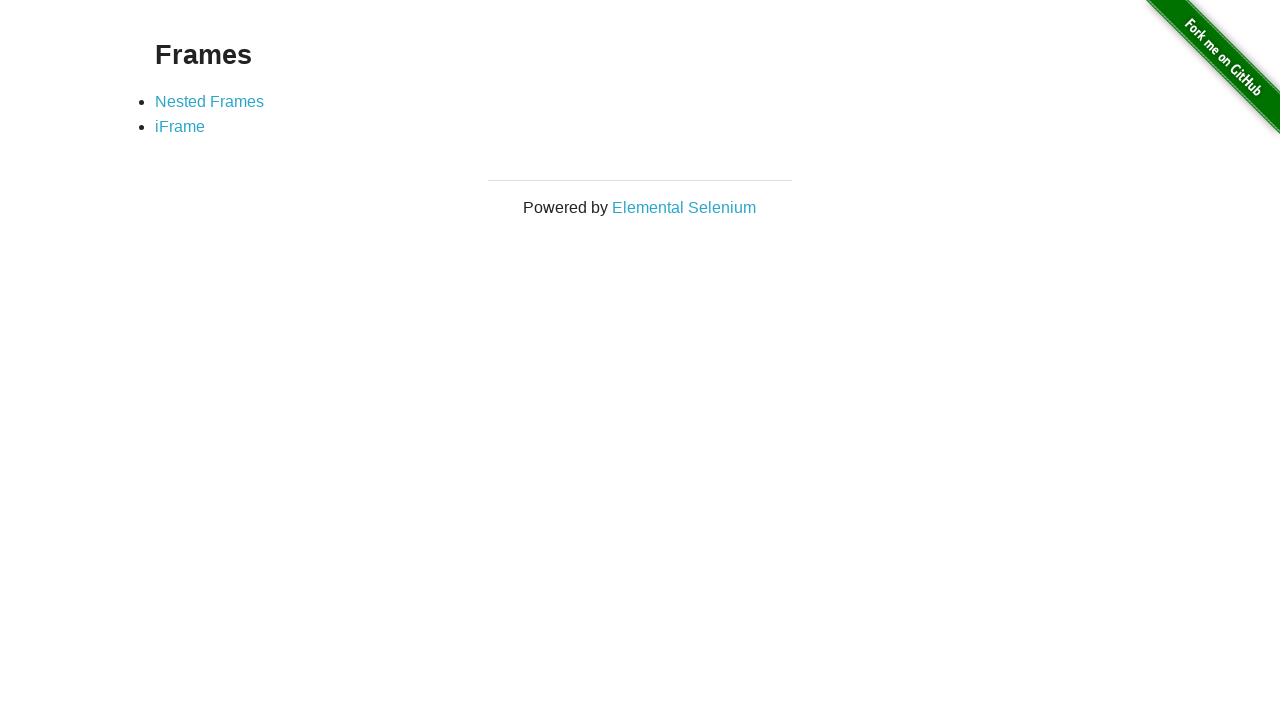

Clicked on Nested Frames link at (210, 101) on a[href='/nested_frames']
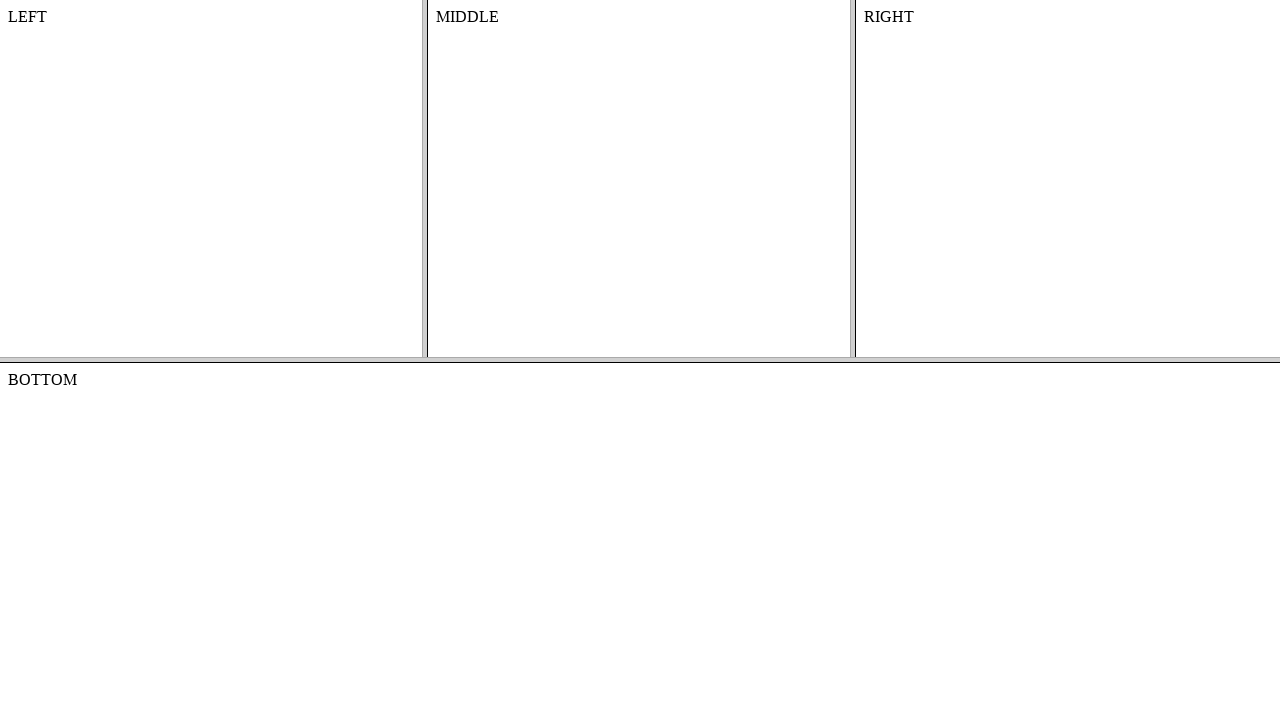

Frameset loaded
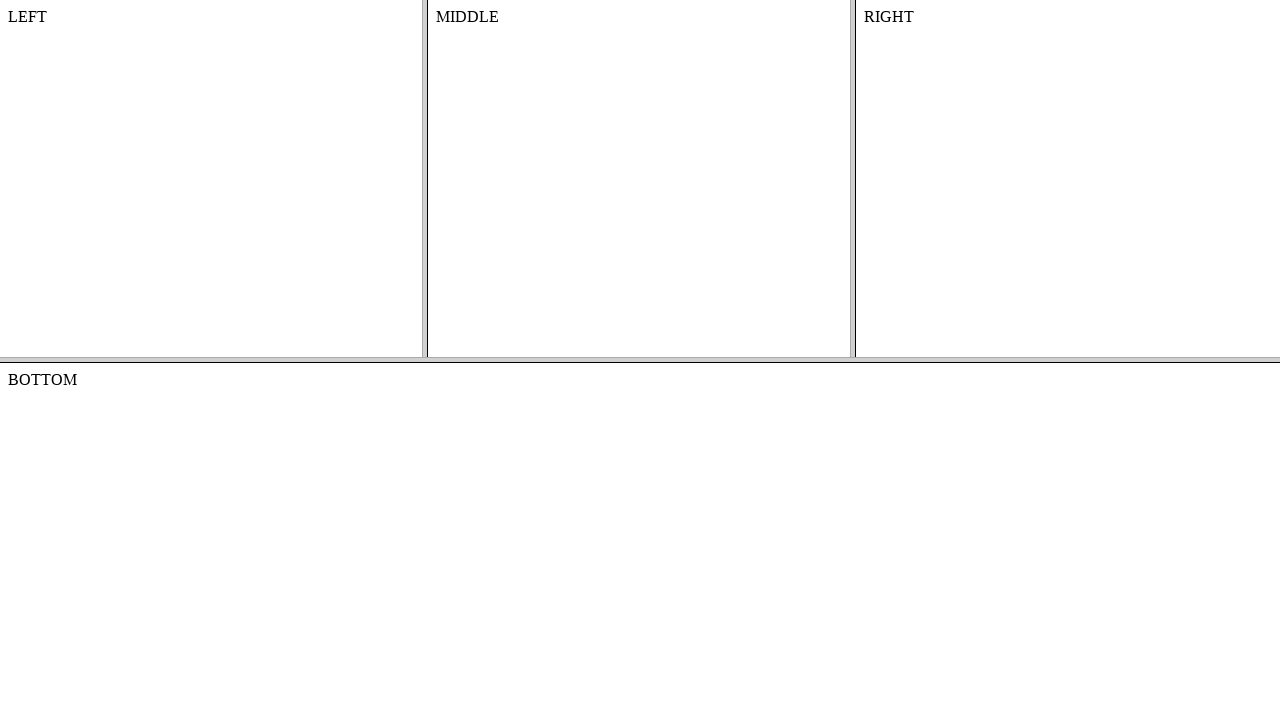

Located top frame
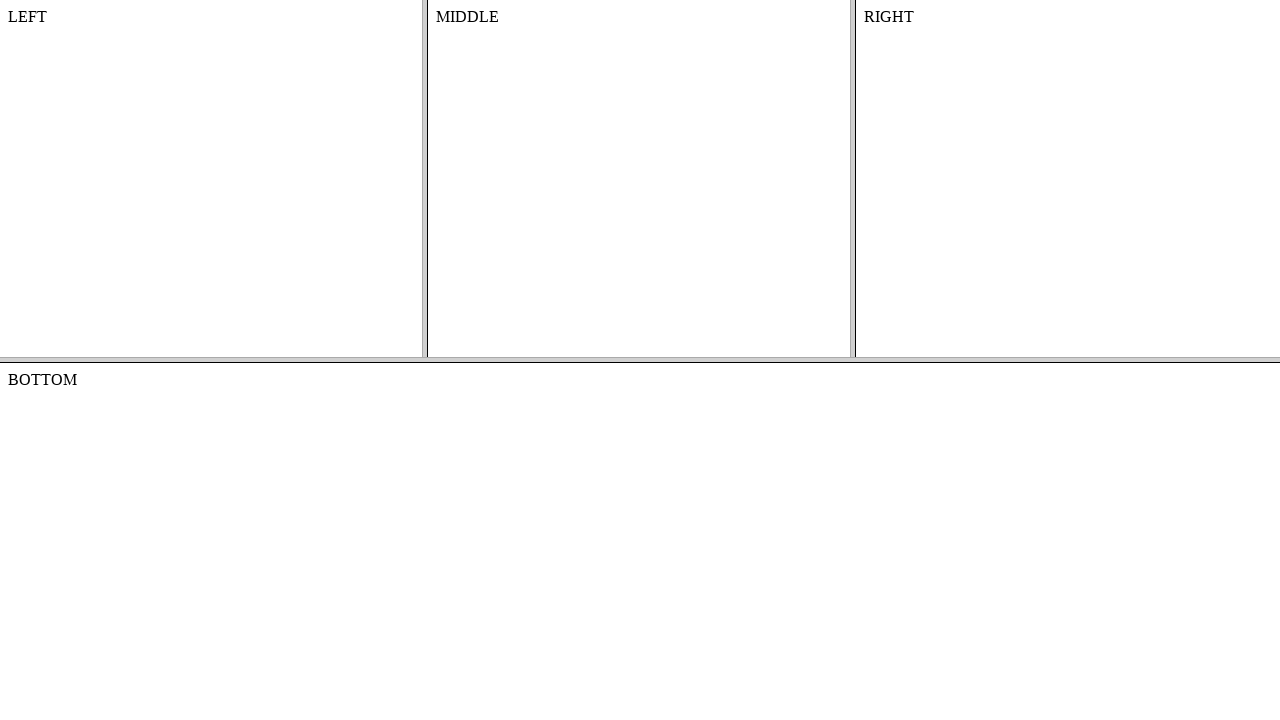

Located middle frame within top frame
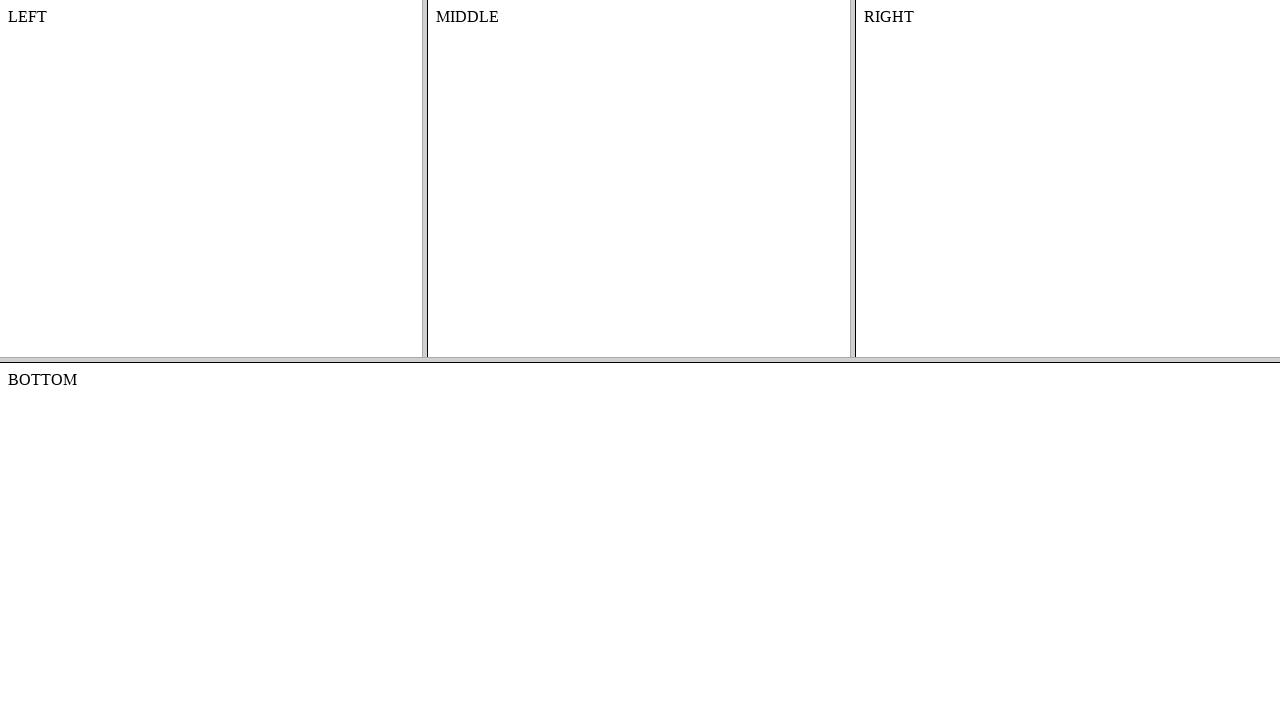

Retrieved text from MIDDLE frame: MIDDLE
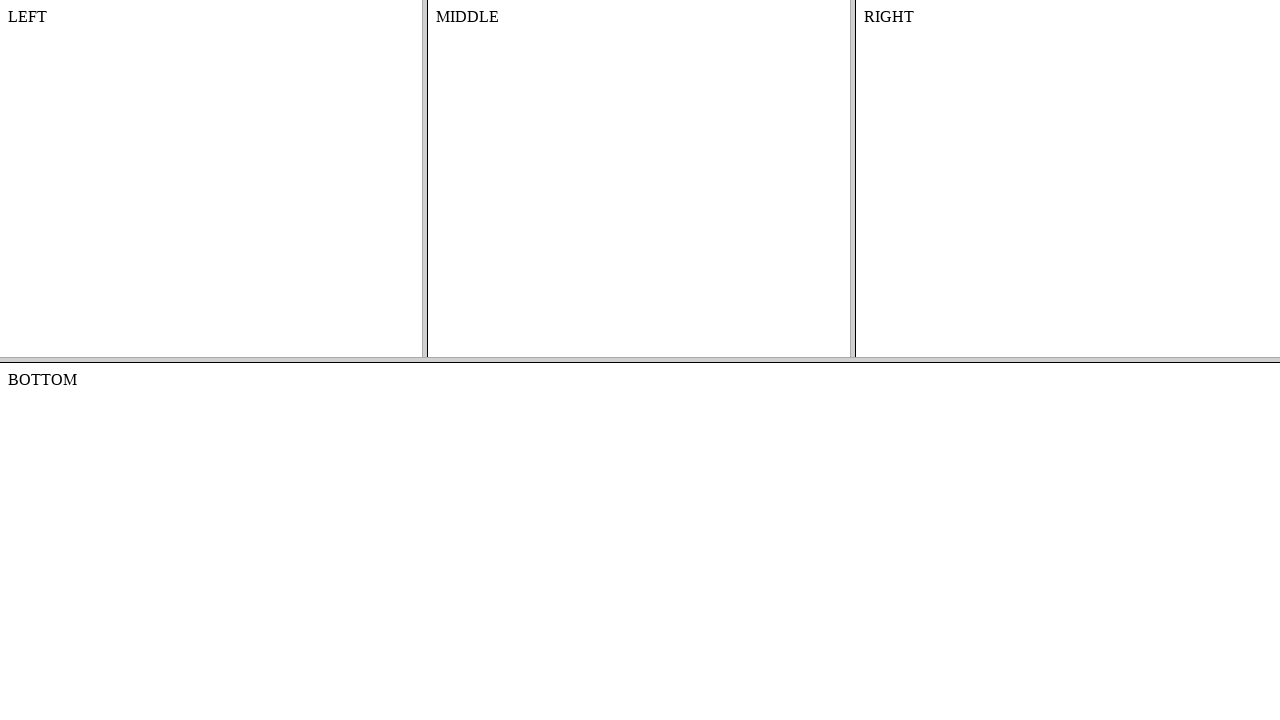

Located bottom frame
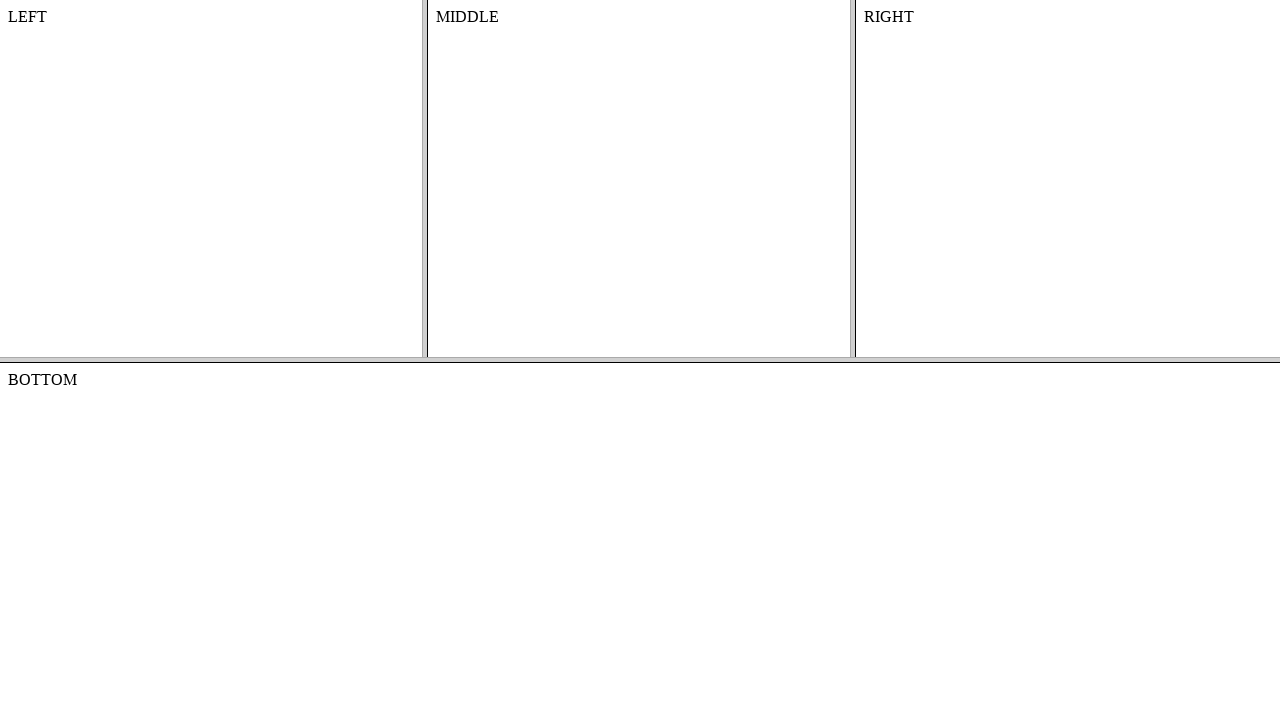

Retrieved text from BOTTOM frame: BOTTOM
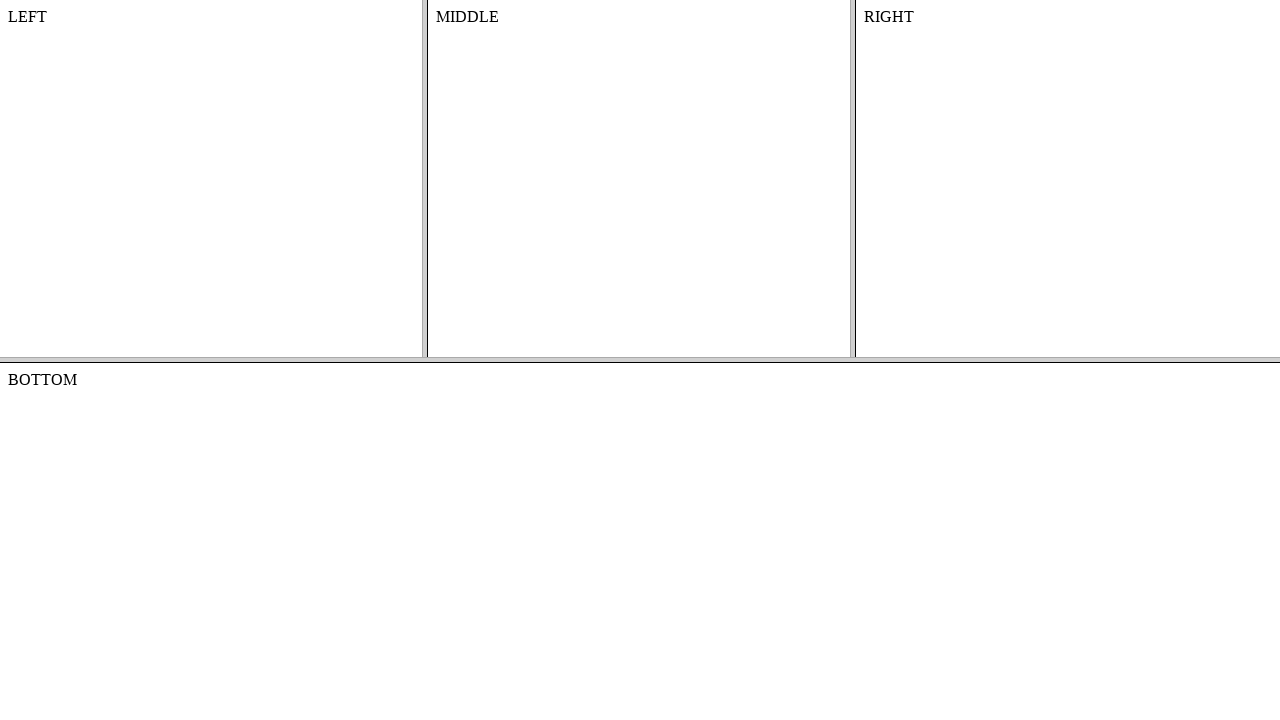

Located left frame within top frame
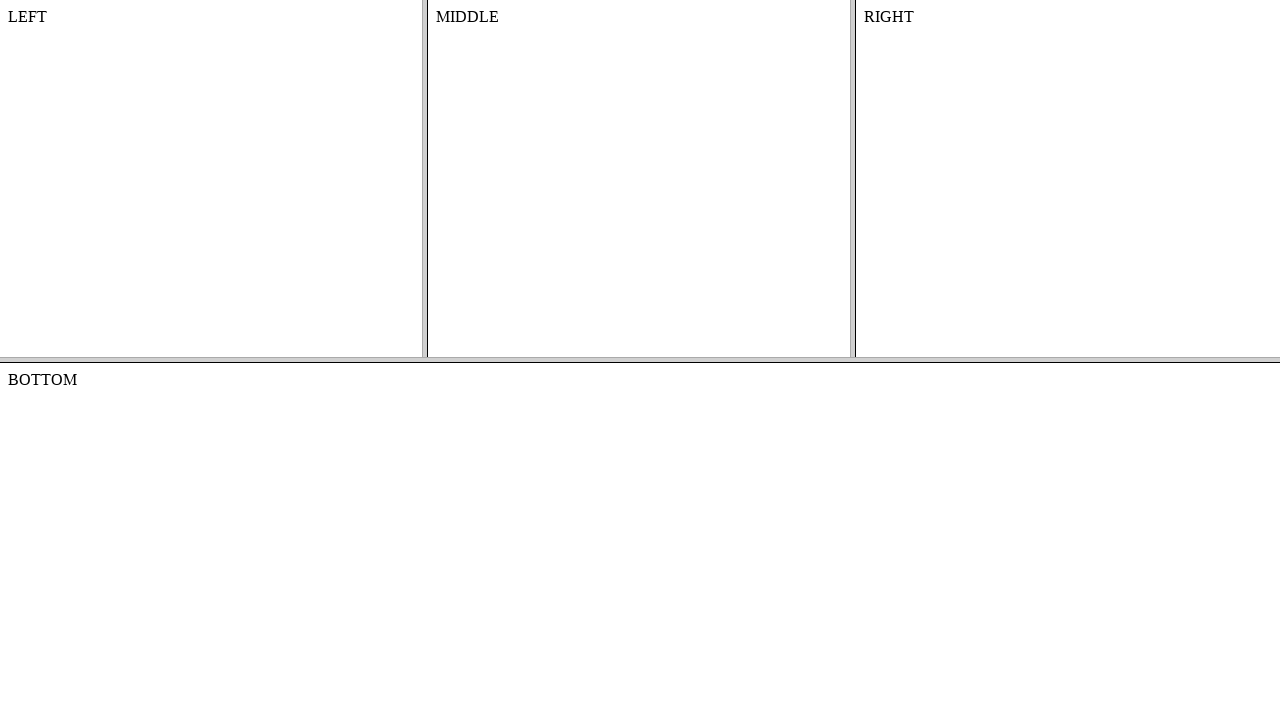

Retrieved text from LEFT frame: LEFT
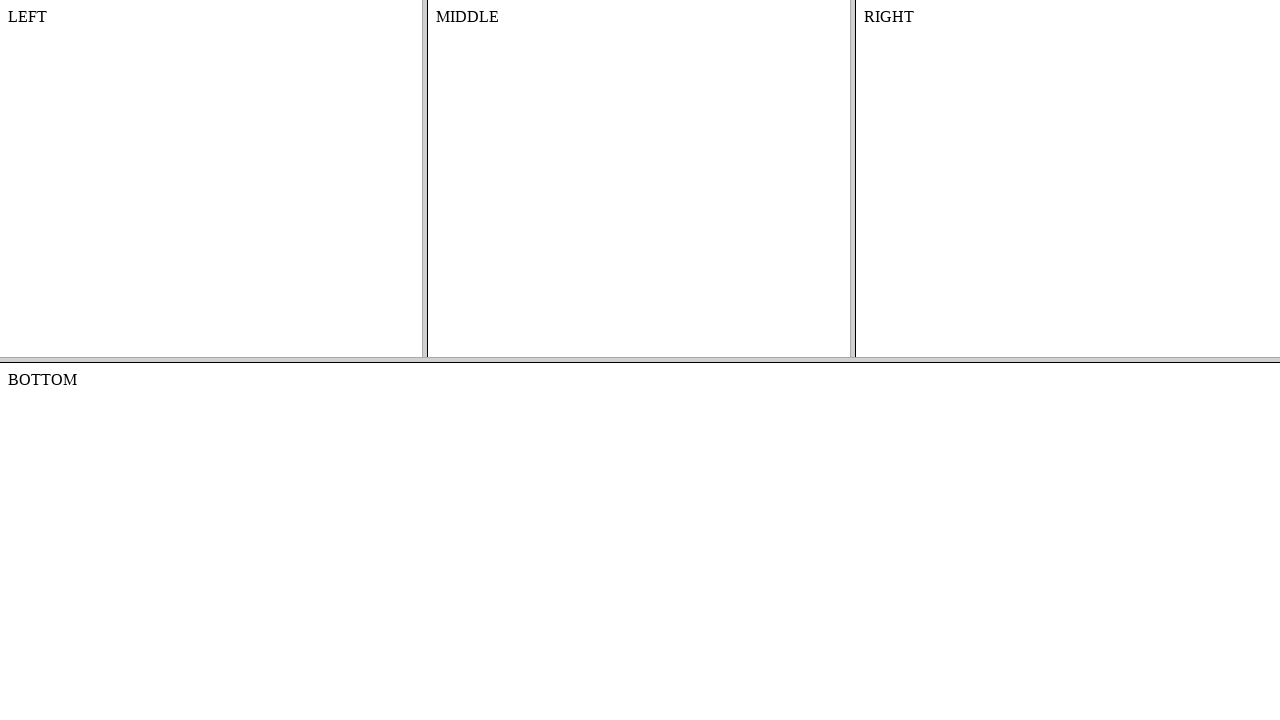

Located right frame within top frame
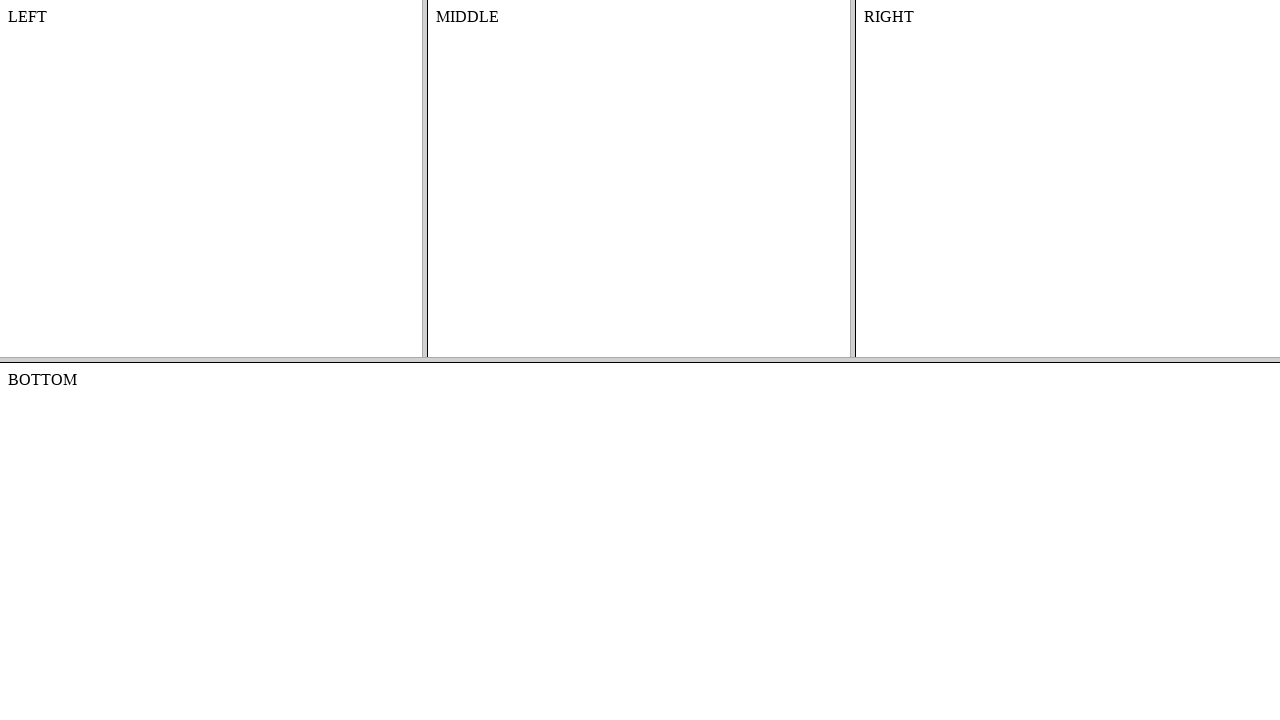

Retrieved text from RIGHT frame: RIGHT
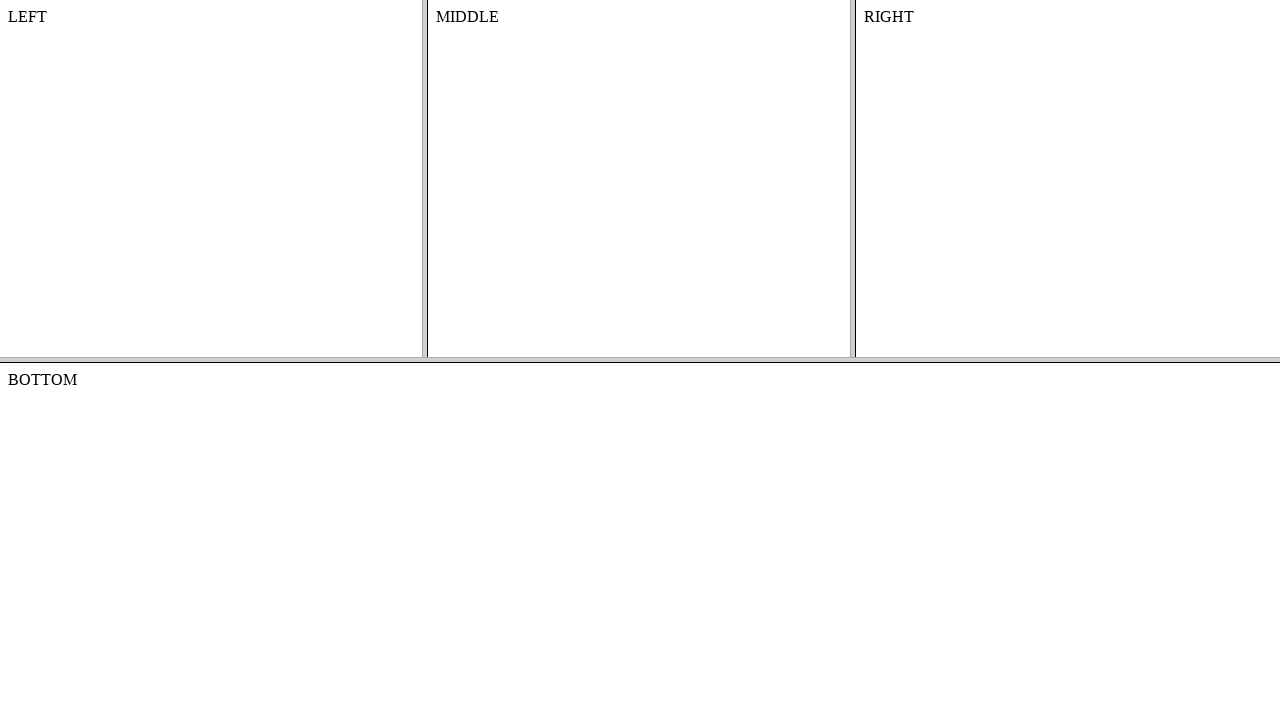

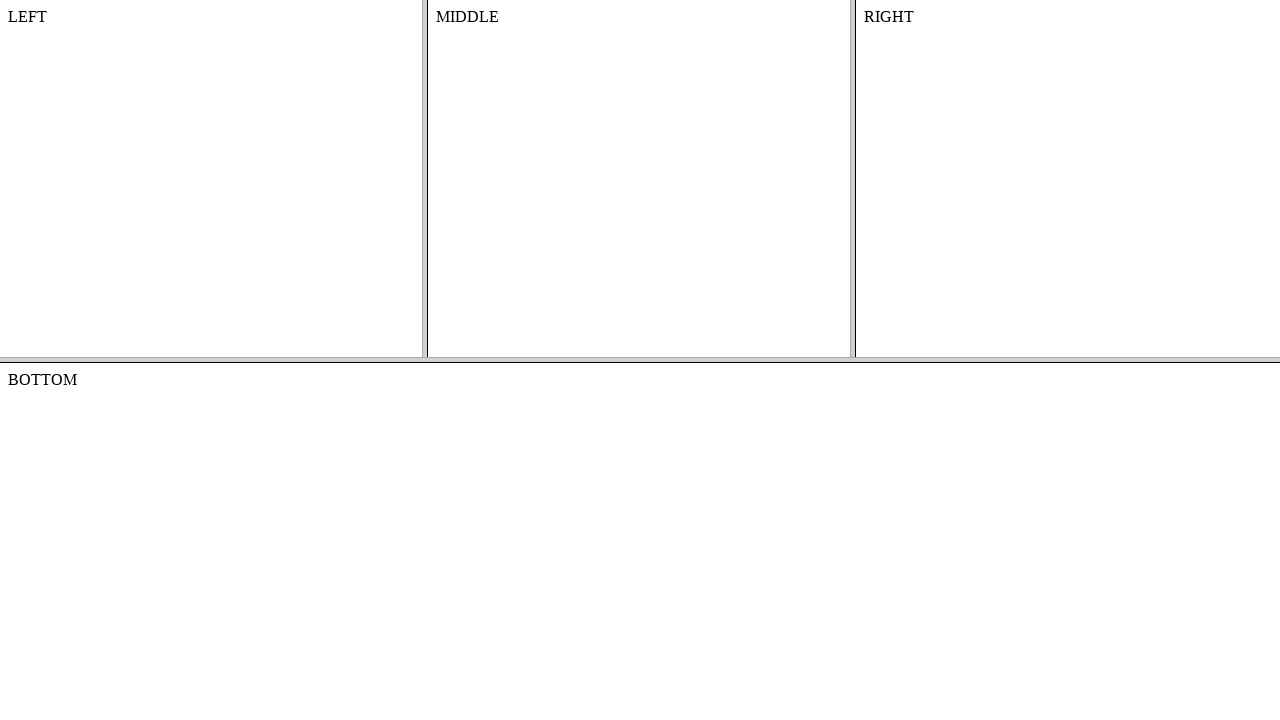